Tests navigation to the "Using Lago to create a flexible billing system" blog post by scrolling to the case study section and clicking the link

Starting URL: https://www.crocoder.dev

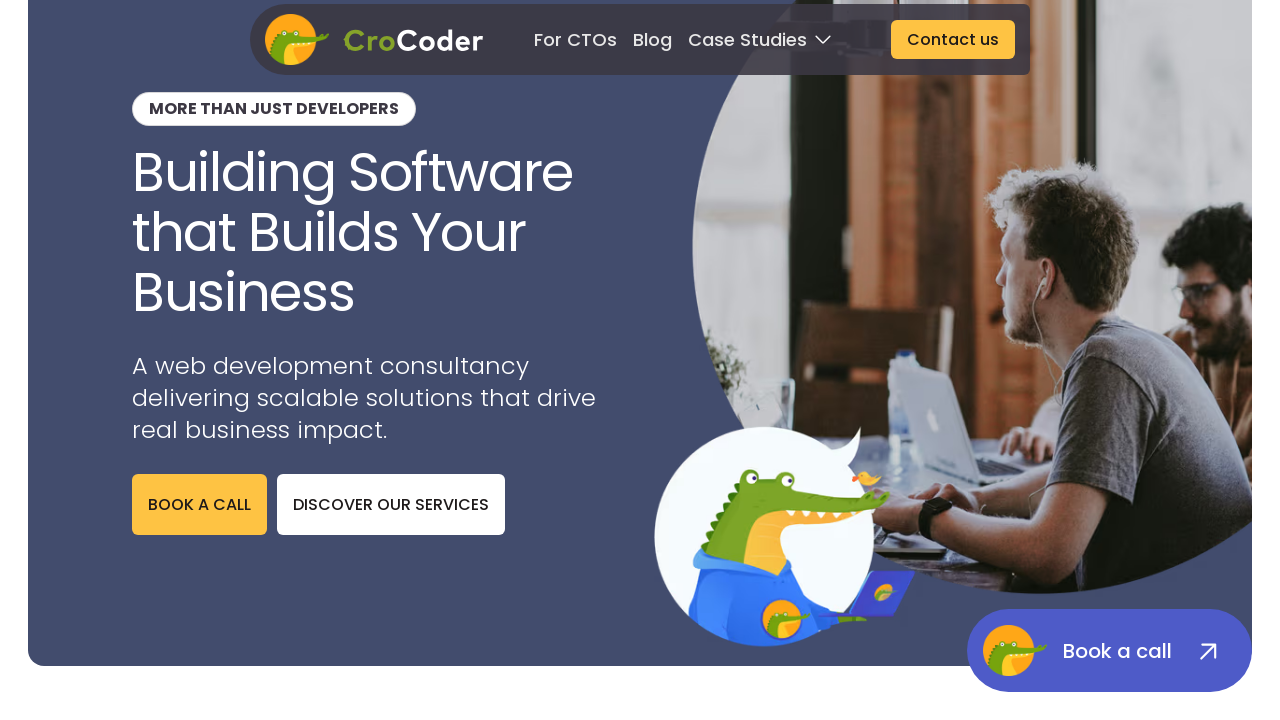

Located the case study section with 'Product & Platform' text
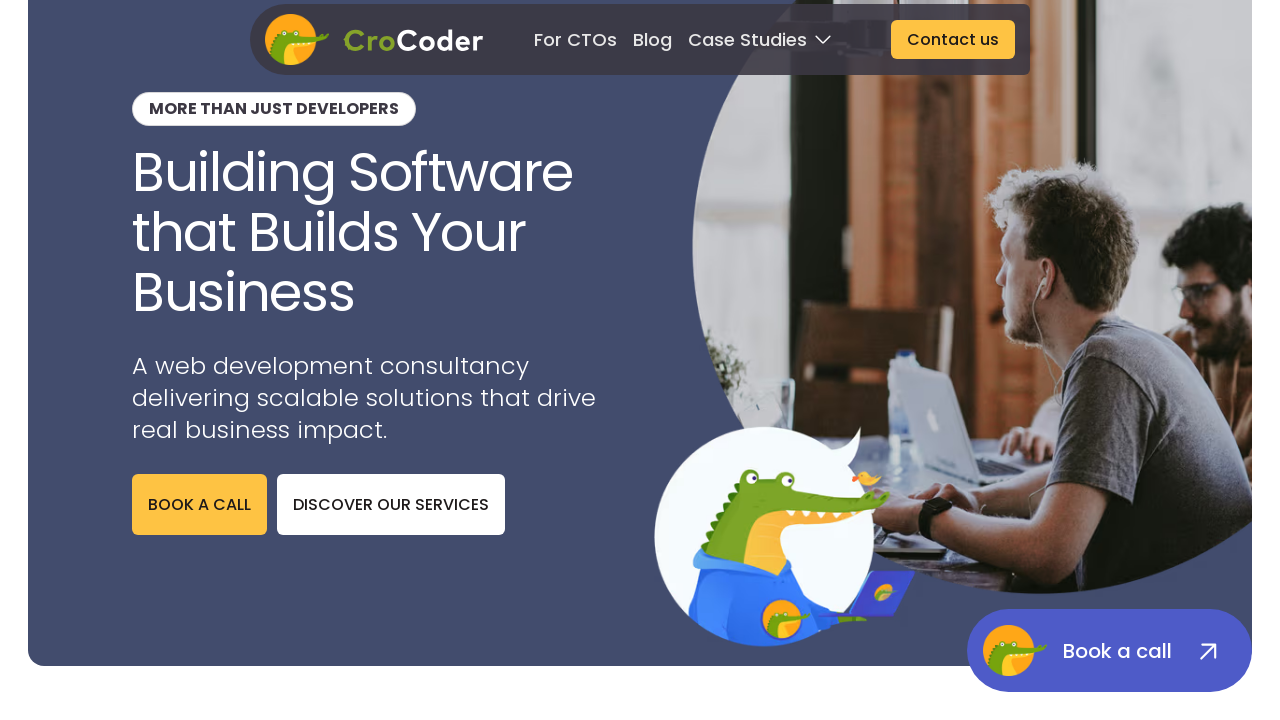

Scrolled the case study section into view
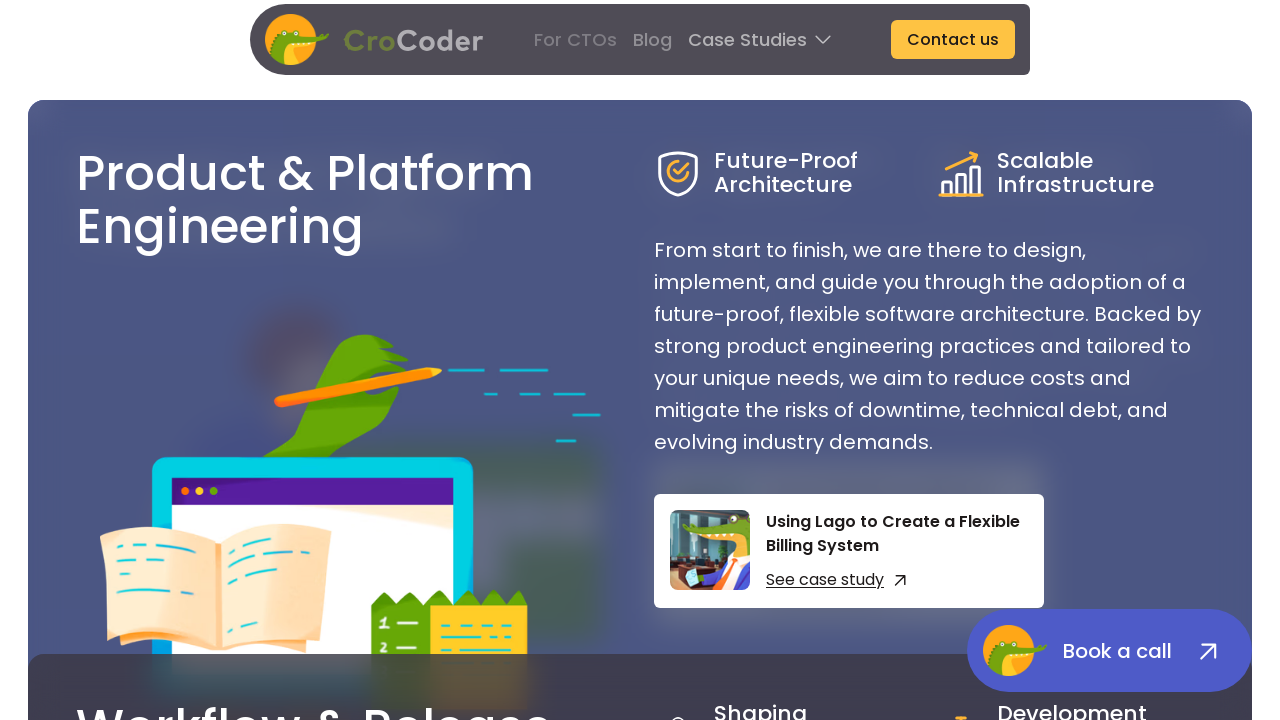

Clicked the link within the case study section at (825, 580) on #animation-wrapper section >> internal:has-text="Product & Platform"i >> role=li
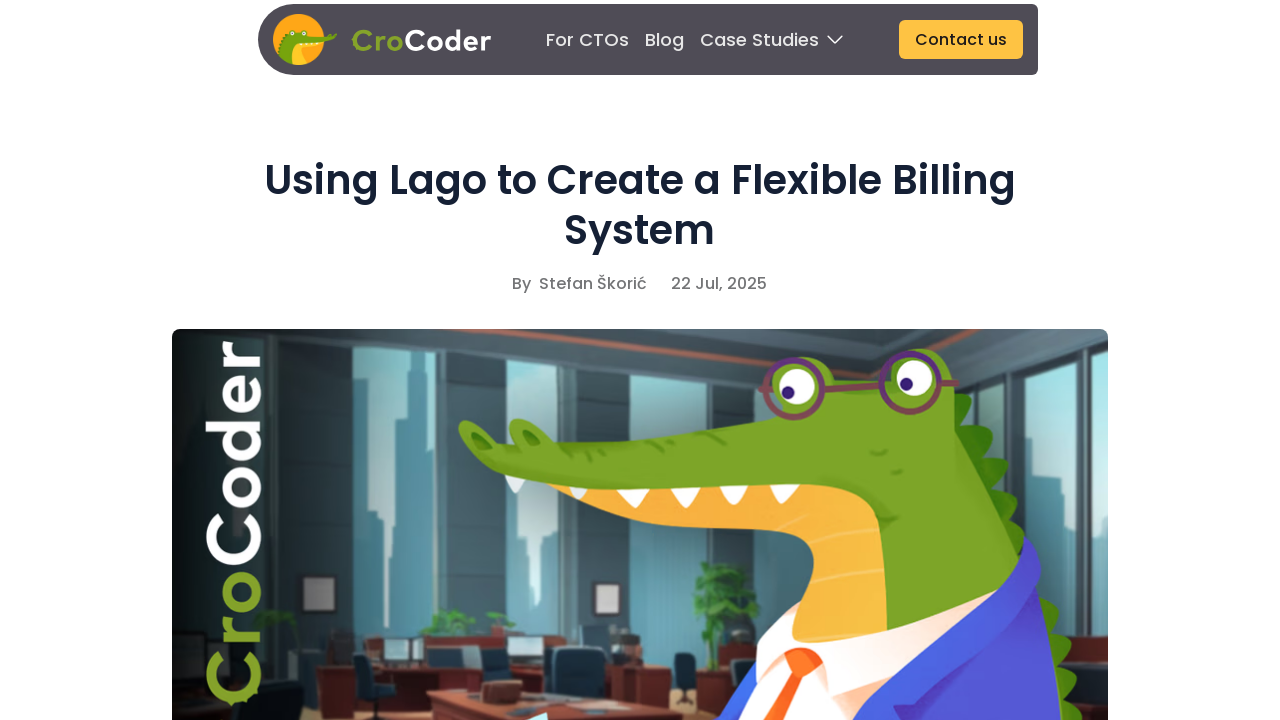

Navigated to the 'Using Lago to create a flexible billing system' blog post
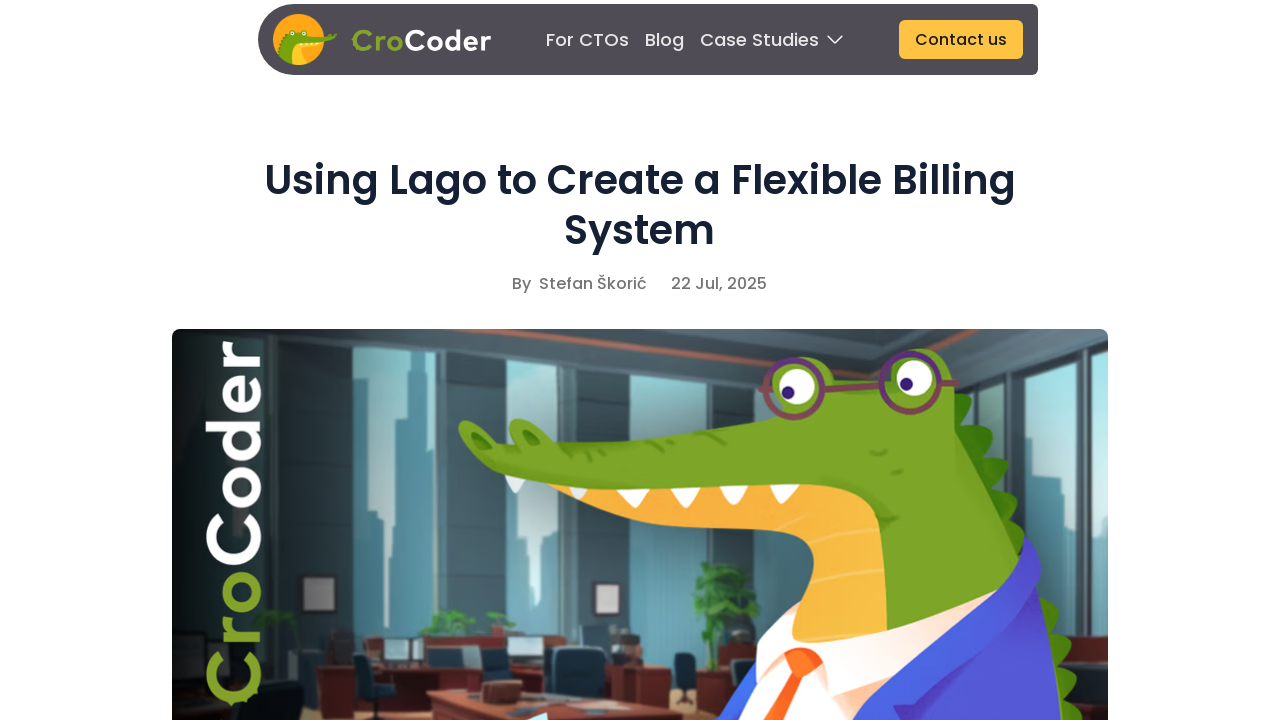

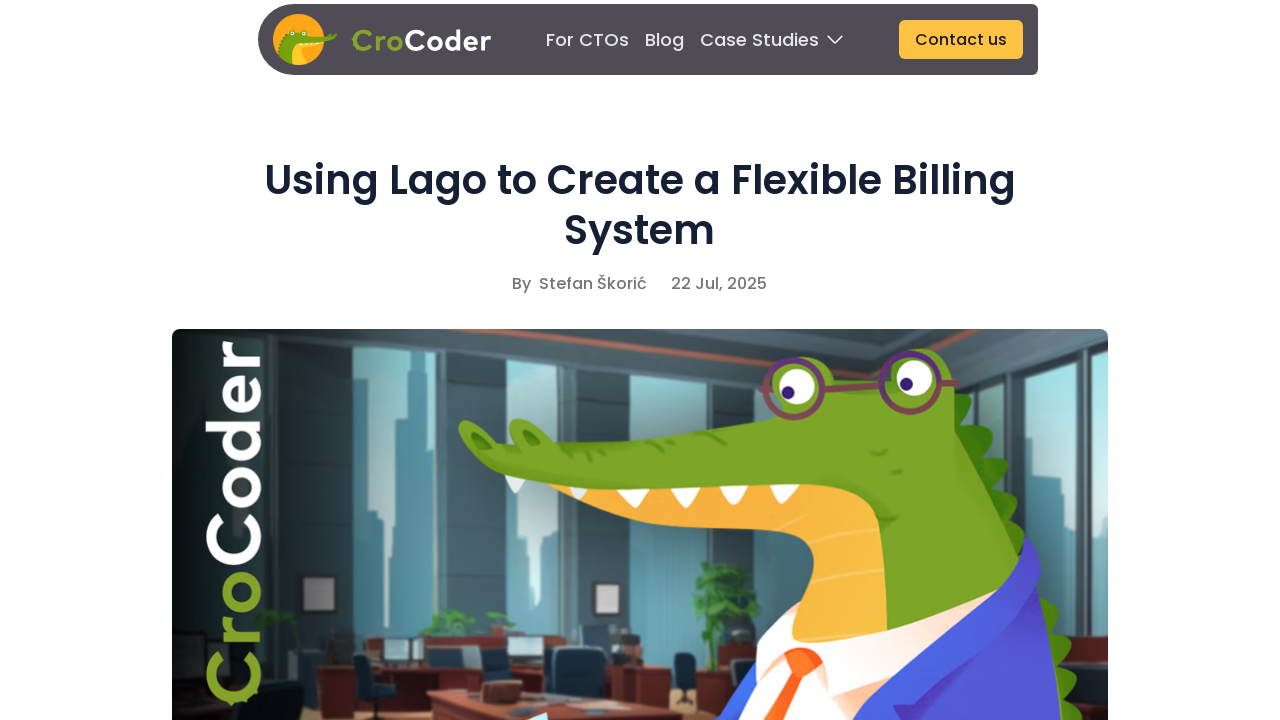